Tests that the counter displays the current number of todo items correctly as items are added.

Starting URL: https://demo.playwright.dev/todomvc

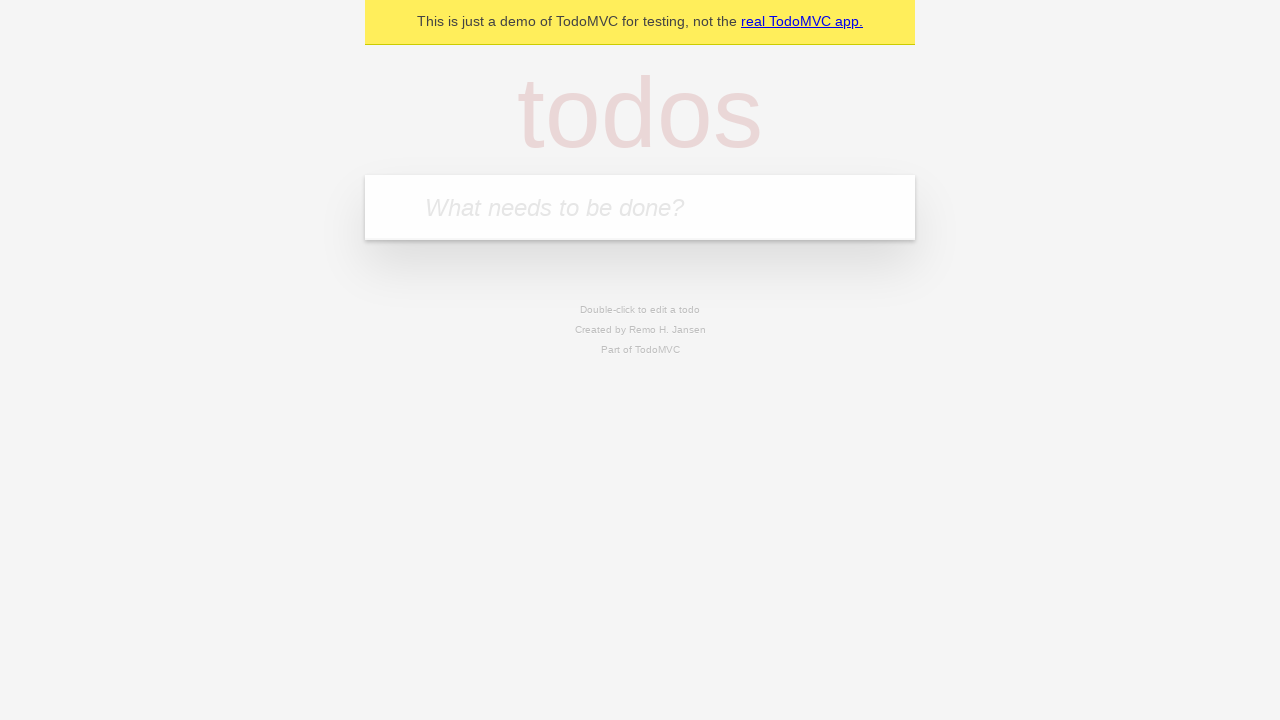

Filled todo input with 'buy some cheese' on internal:attr=[placeholder="What needs to be done?"i]
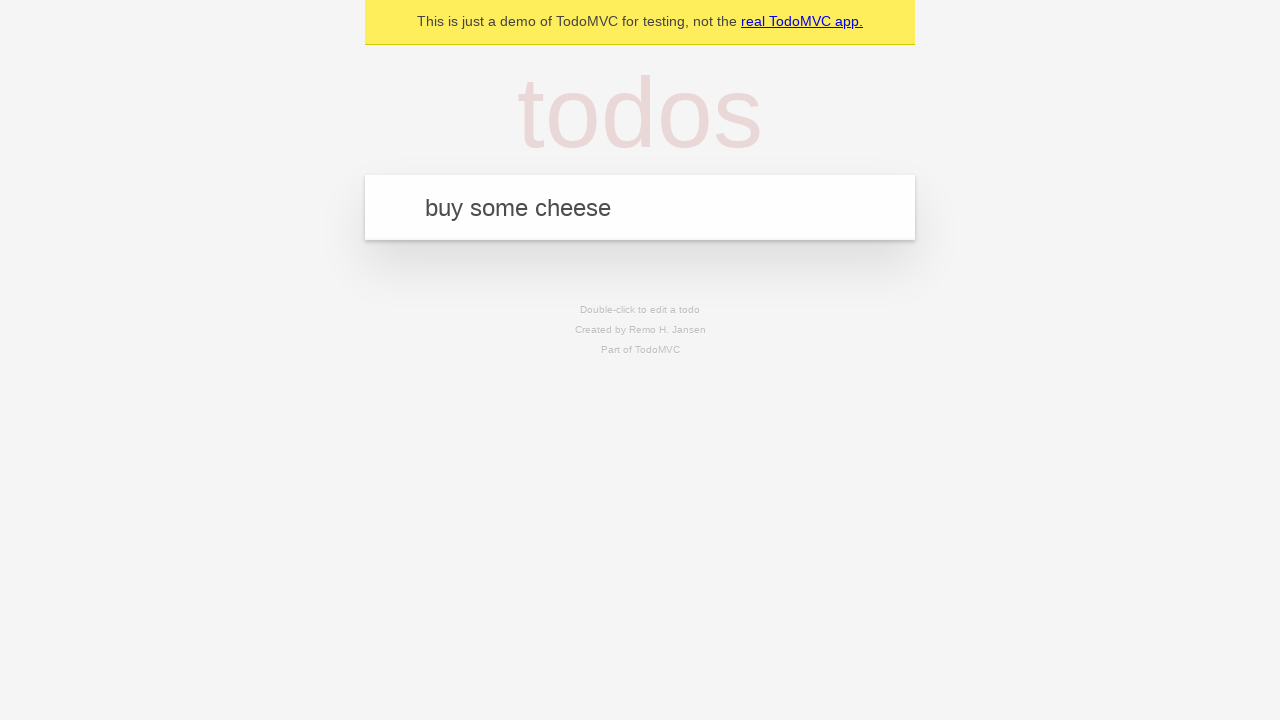

Pressed Enter to create first todo item on internal:attr=[placeholder="What needs to be done?"i]
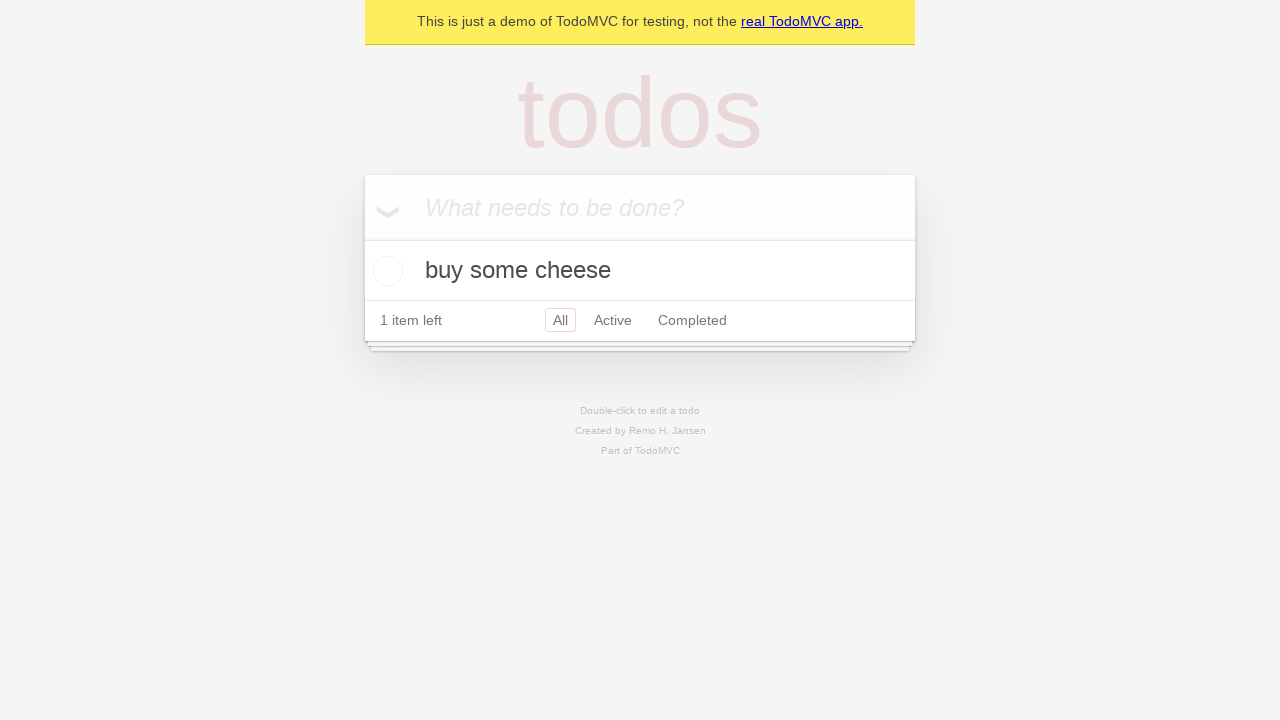

Todo counter element loaded and visible
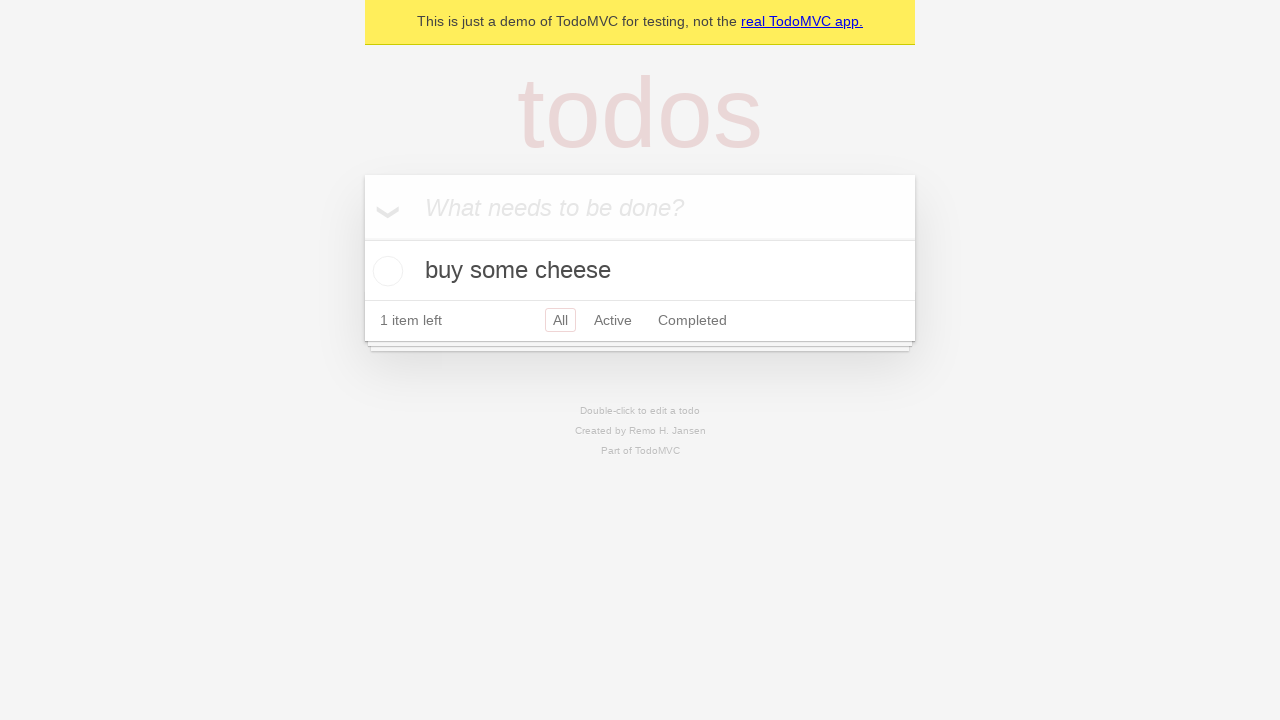

Filled todo input with 'feed the cat' on internal:attr=[placeholder="What needs to be done?"i]
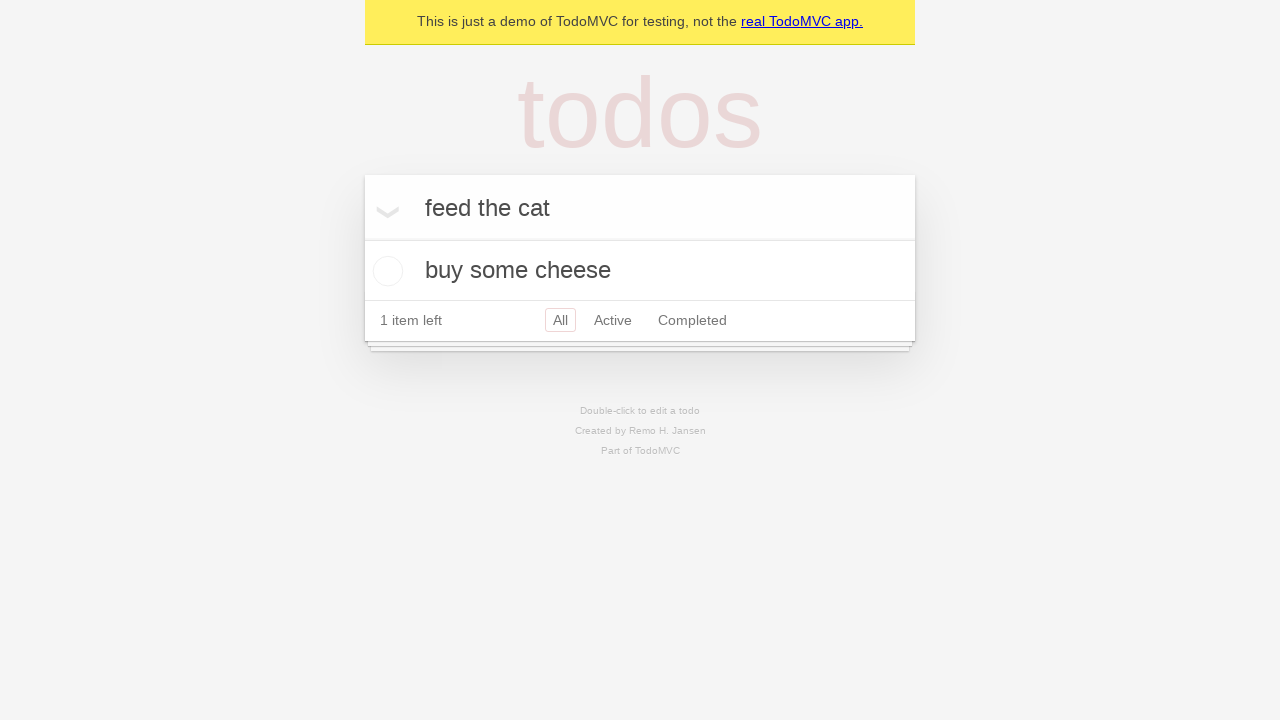

Pressed Enter to create second todo item on internal:attr=[placeholder="What needs to be done?"i]
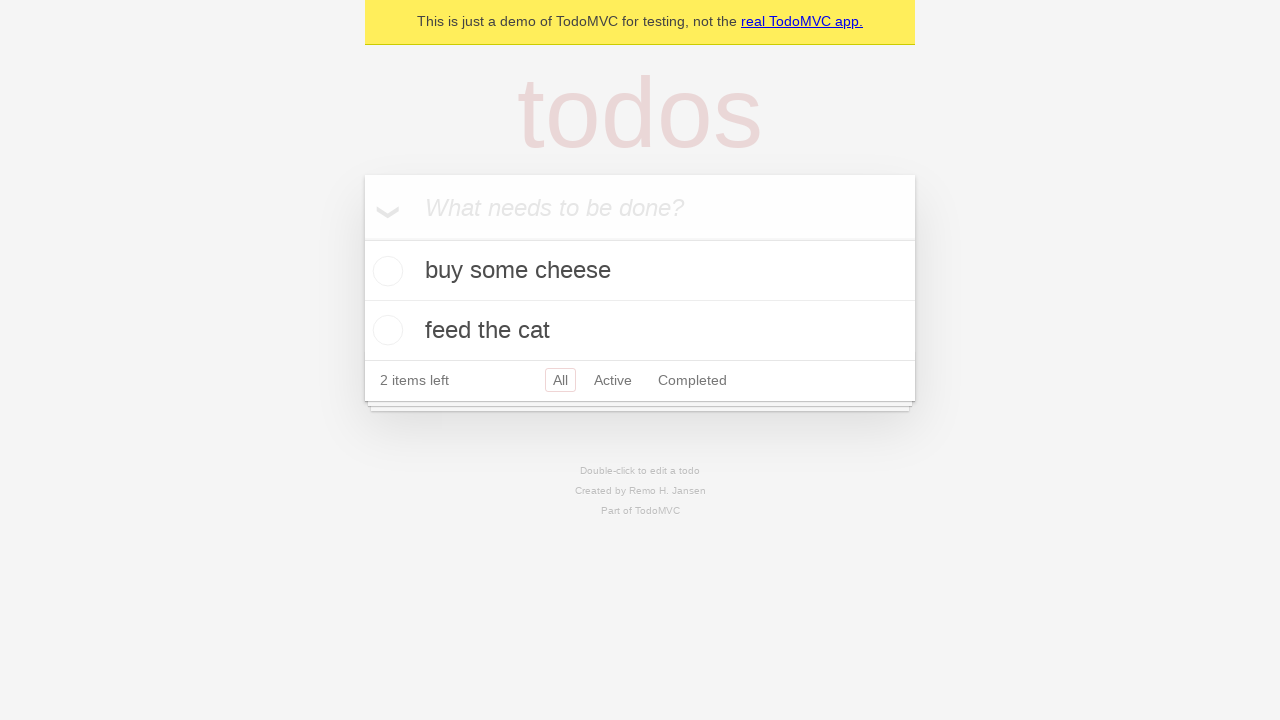

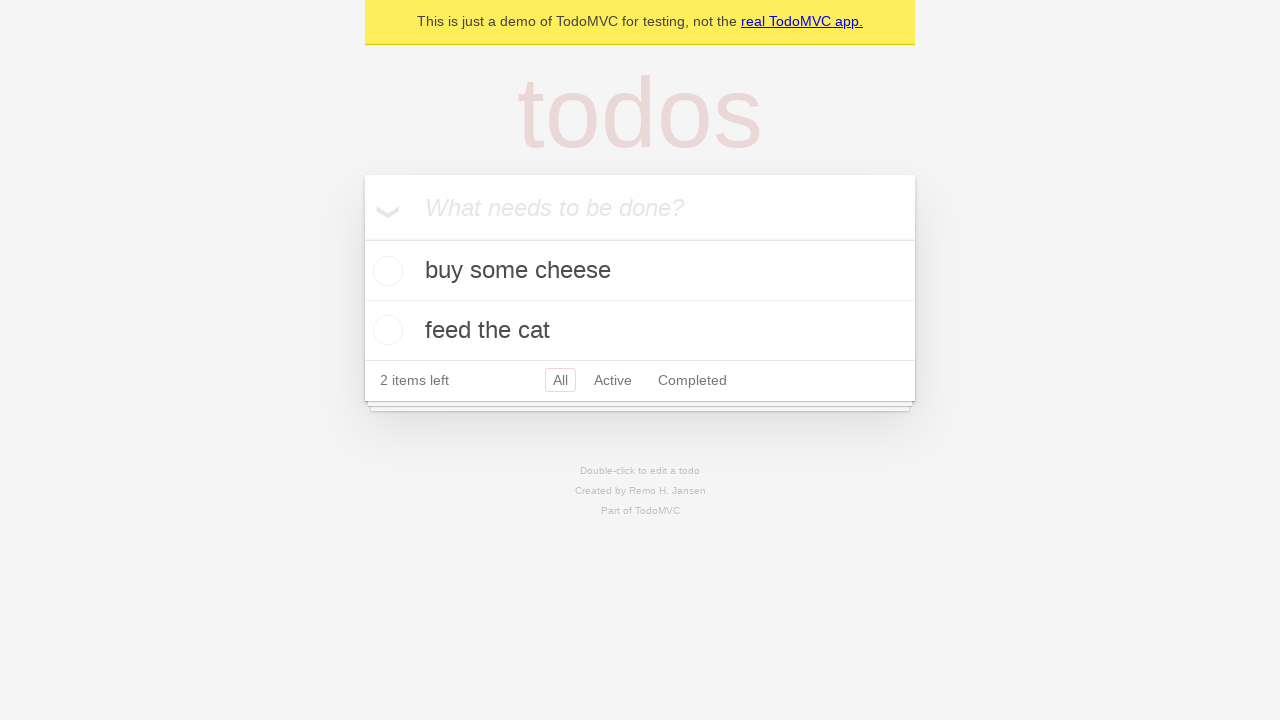